Tests adding specific products (Cucumber, Brocolli, Beetroot) to cart on an e-commerce practice site by iterating through product listings and clicking add buttons for matching items

Starting URL: https://rahulshettyacademy.com/seleniumPractise/#/

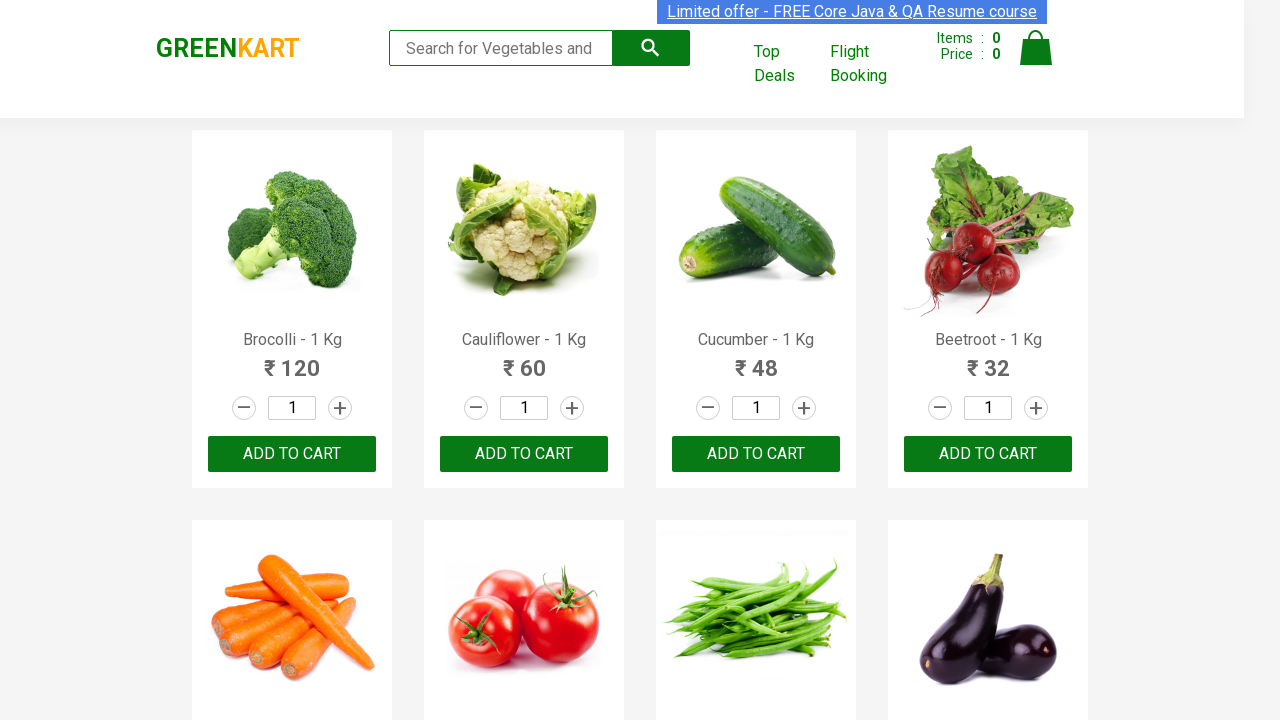

Waited for product listings to load
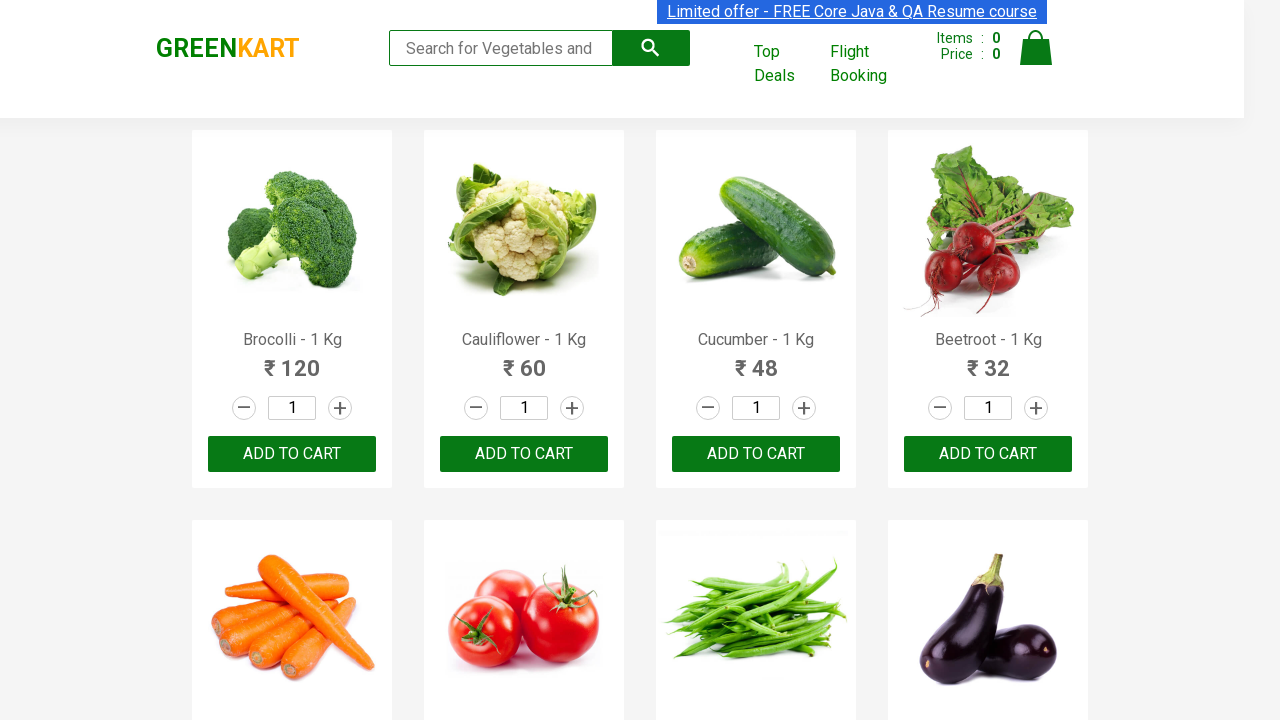

Retrieved all product name elements from the page
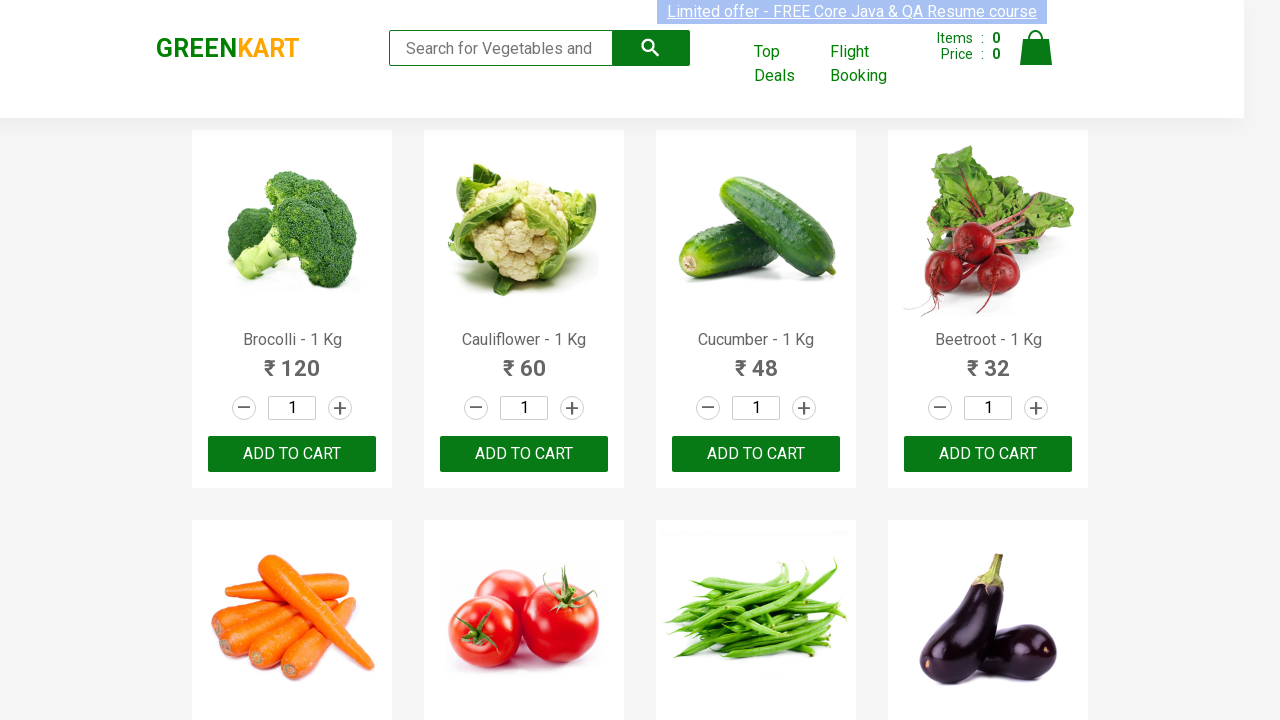

Clicked 'Add to Cart' button for Brocolli at (292, 454) on xpath=//div[@class='product-action']/button >> nth=0
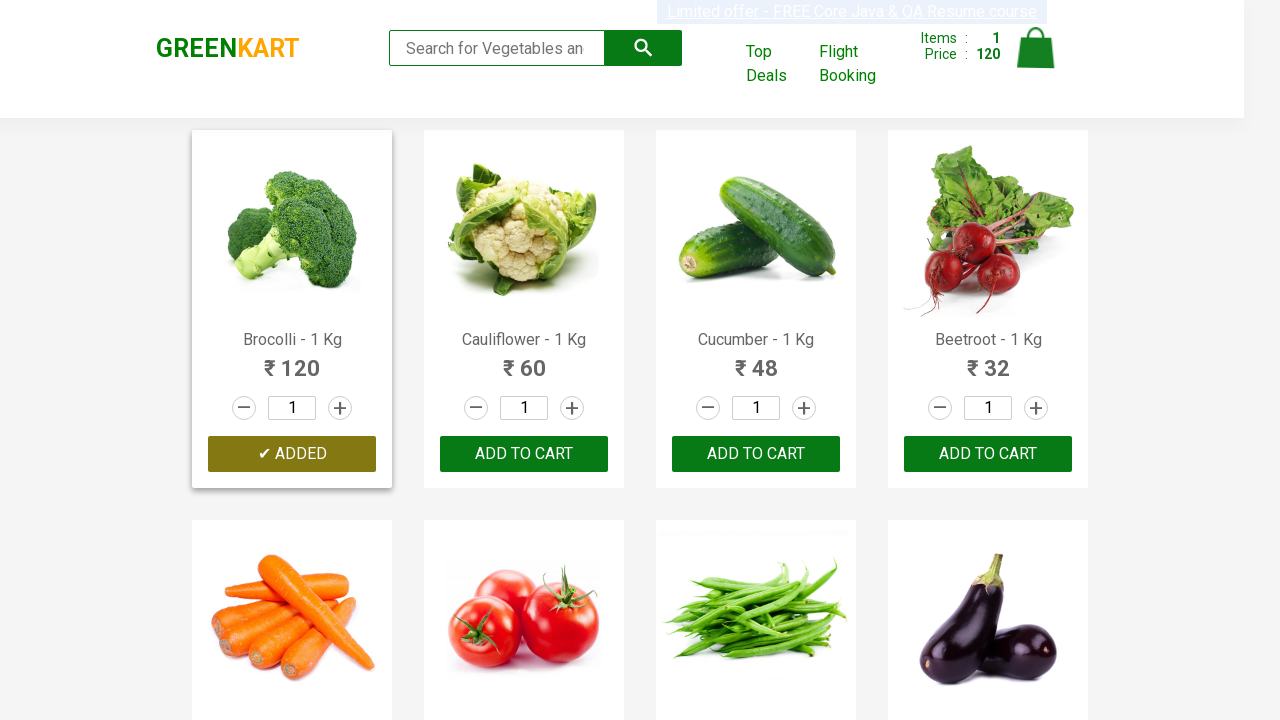

Clicked 'Add to Cart' button for Cucumber at (756, 454) on xpath=//div[@class='product-action']/button >> nth=2
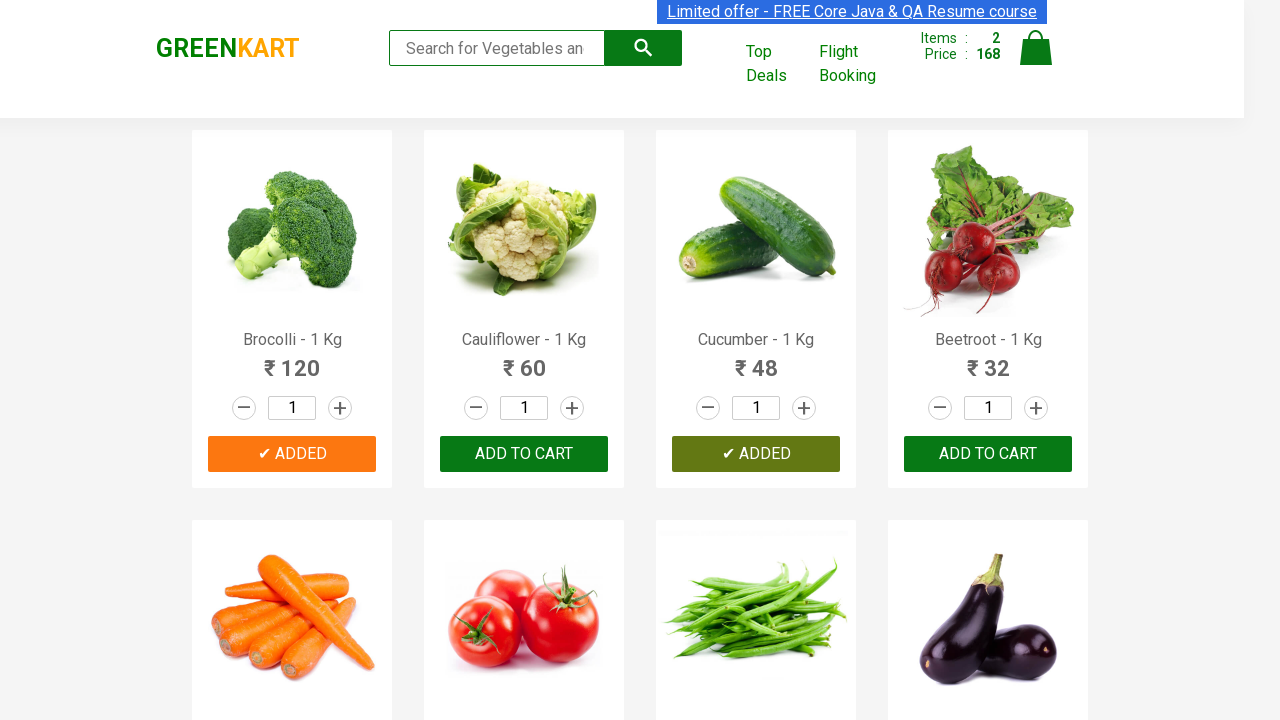

Clicked 'Add to Cart' button for Beetroot at (988, 454) on xpath=//div[@class='product-action']/button >> nth=3
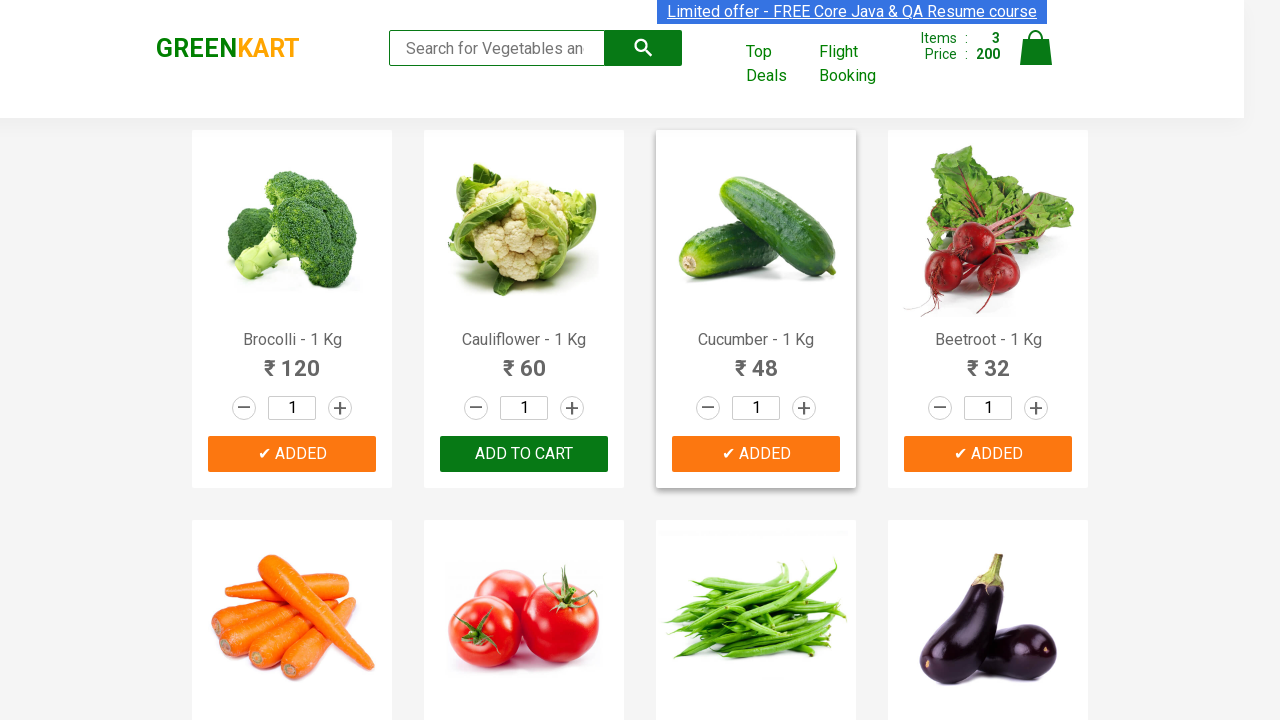

Successfully added all 3 required items (Cucumber, Brocolli, Beetroot) to cart
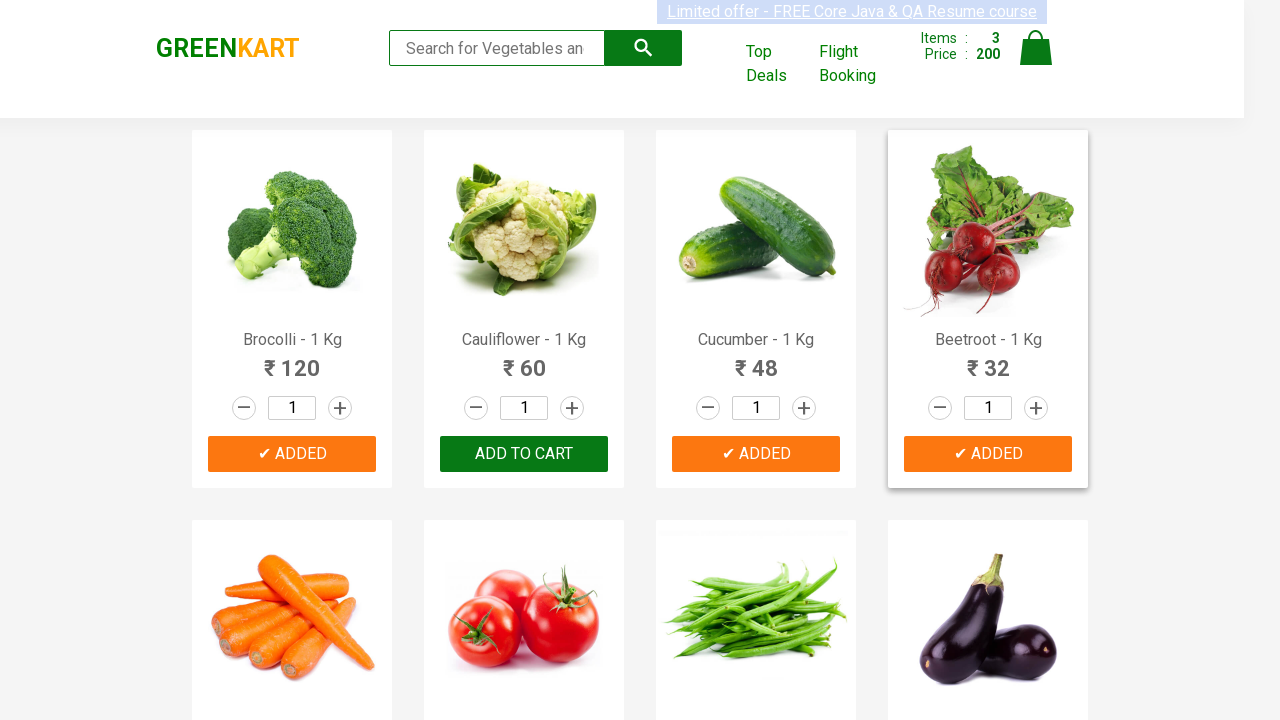

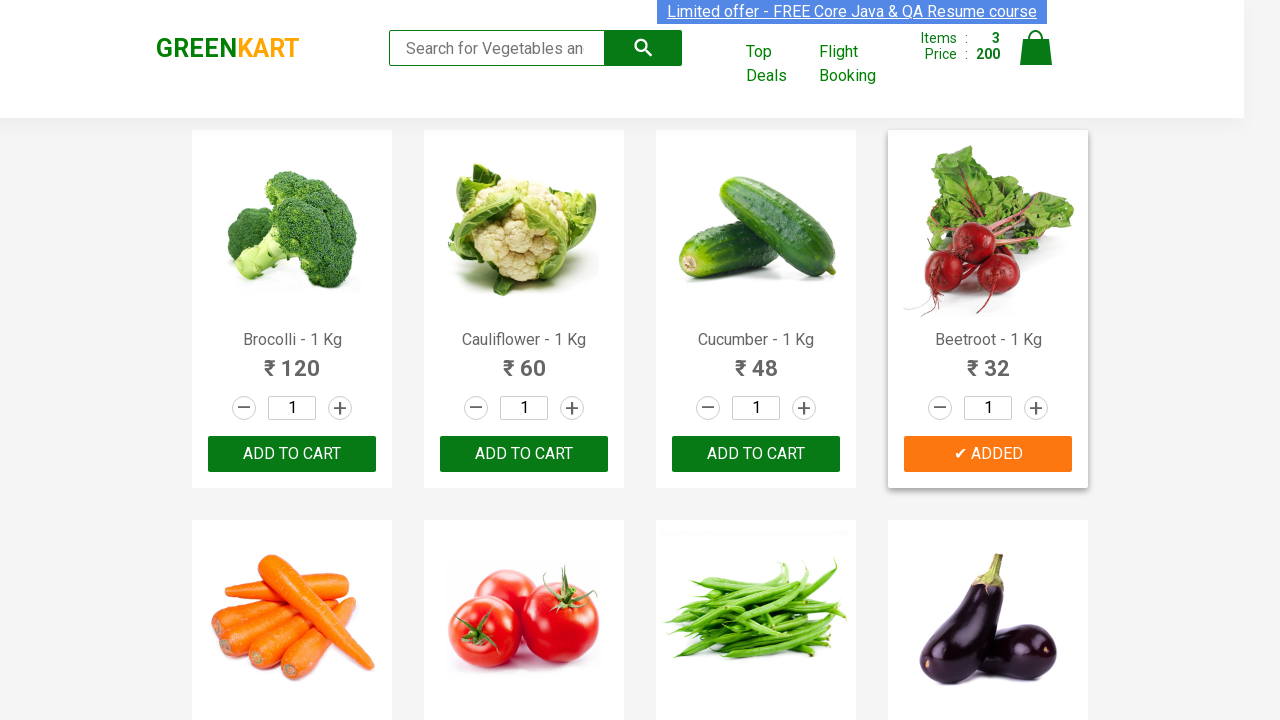